Tests finding a link by dynamically calculated text (based on mathematical computation), clicks the link, then fills out a form with personal information (name, city, country) and submits it.

Starting URL: http://suninjuly.github.io/find_link_text

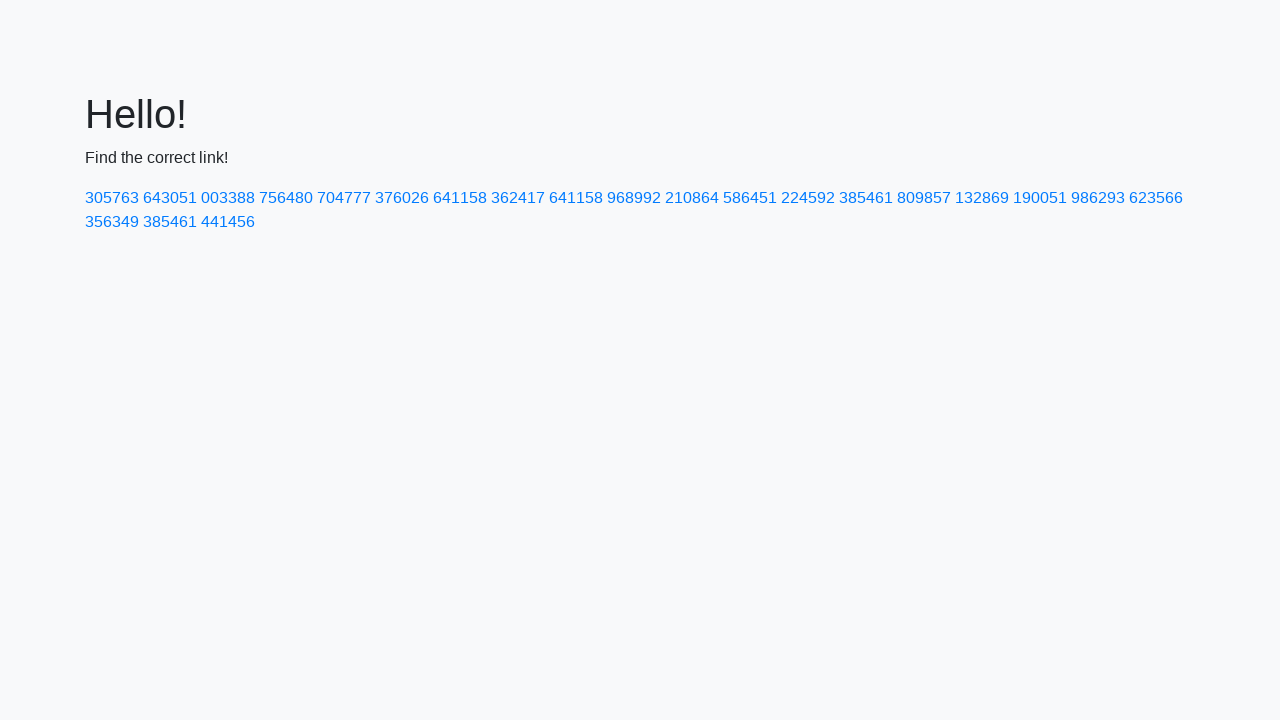

Clicked link with dynamically calculated text: 224592 at (808, 198) on text=224592
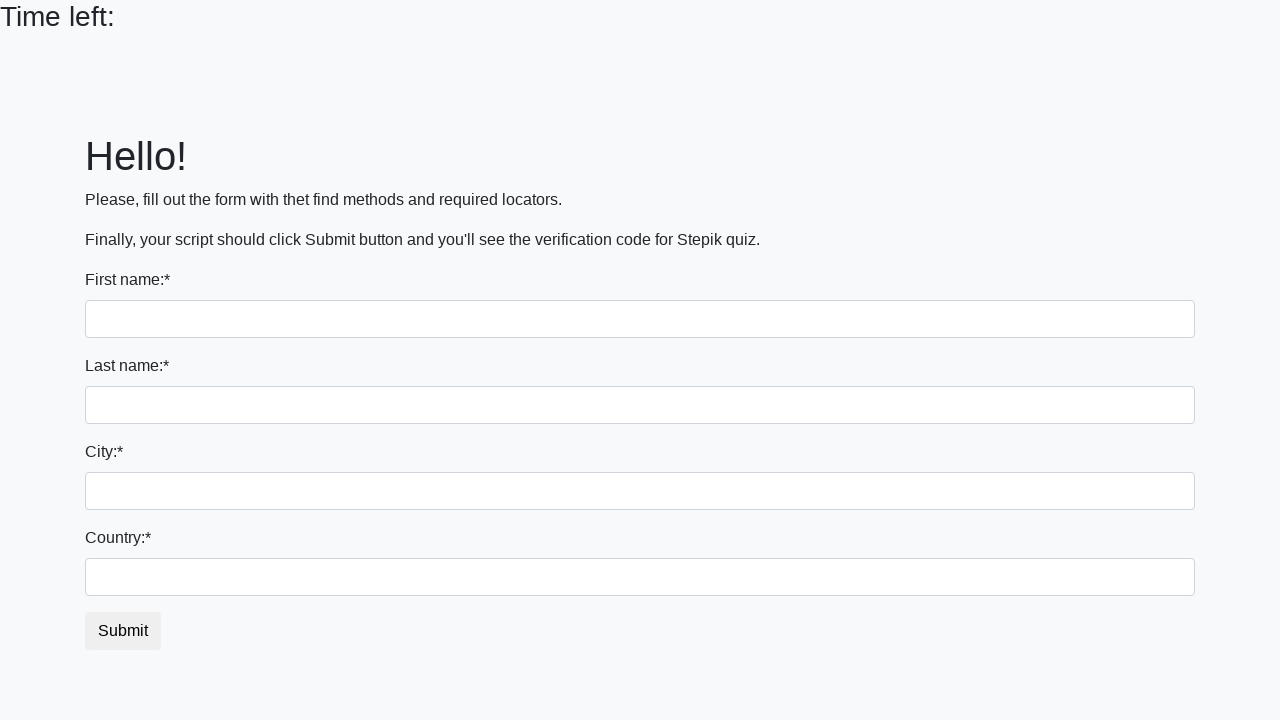

Filled first name field with 'Ivan' on input[name='first_name']
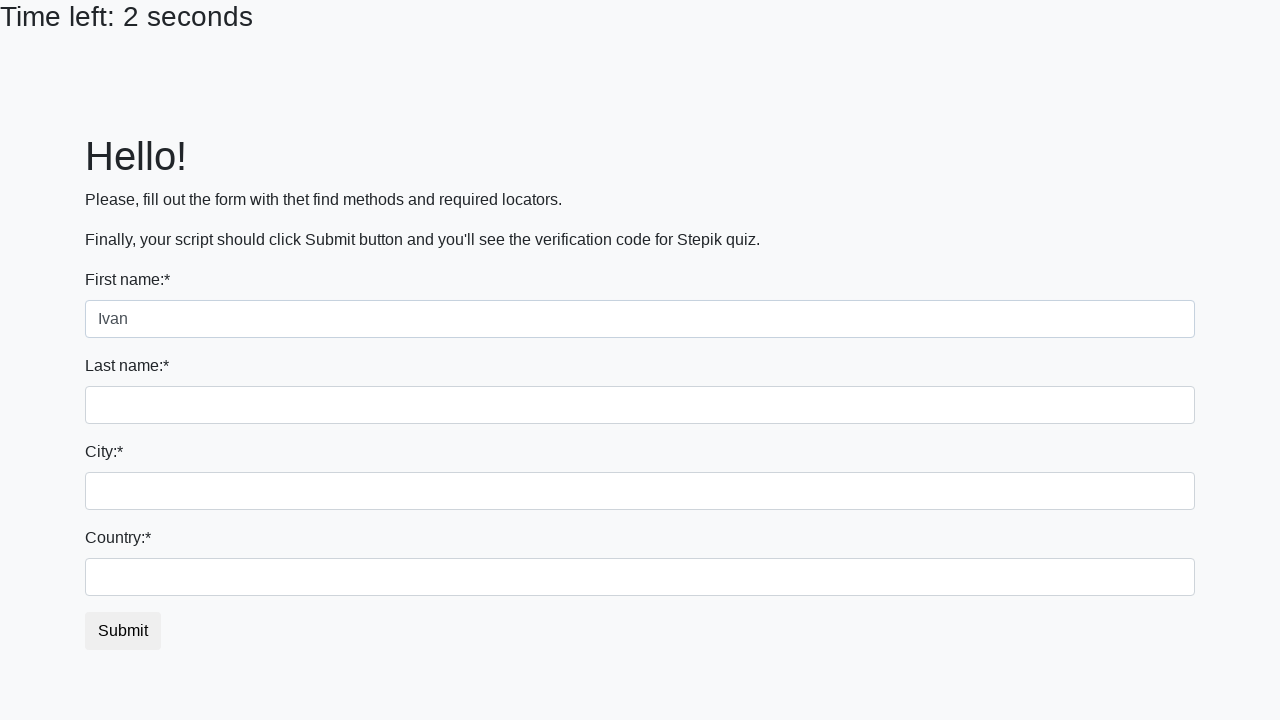

Filled last name field with 'Petrov' on input[name='last_name']
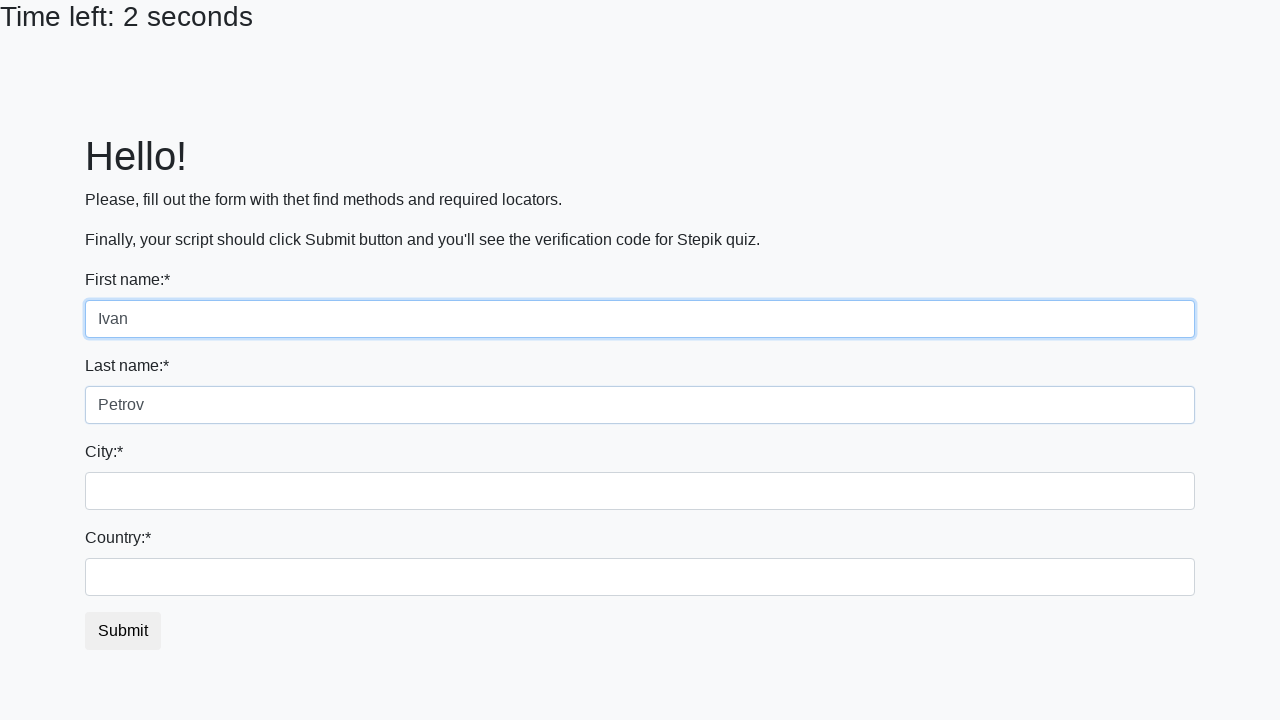

Filled city field with 'Smolensk' on .city
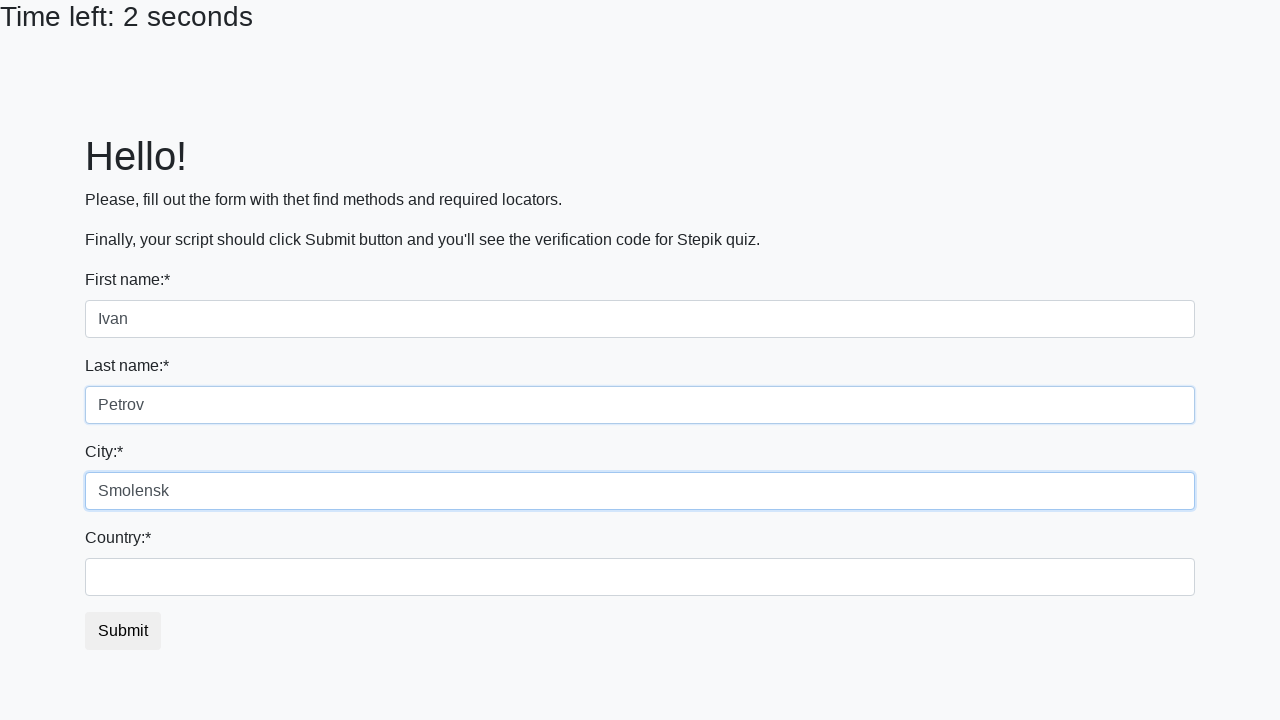

Filled country field with 'Russia' on #country
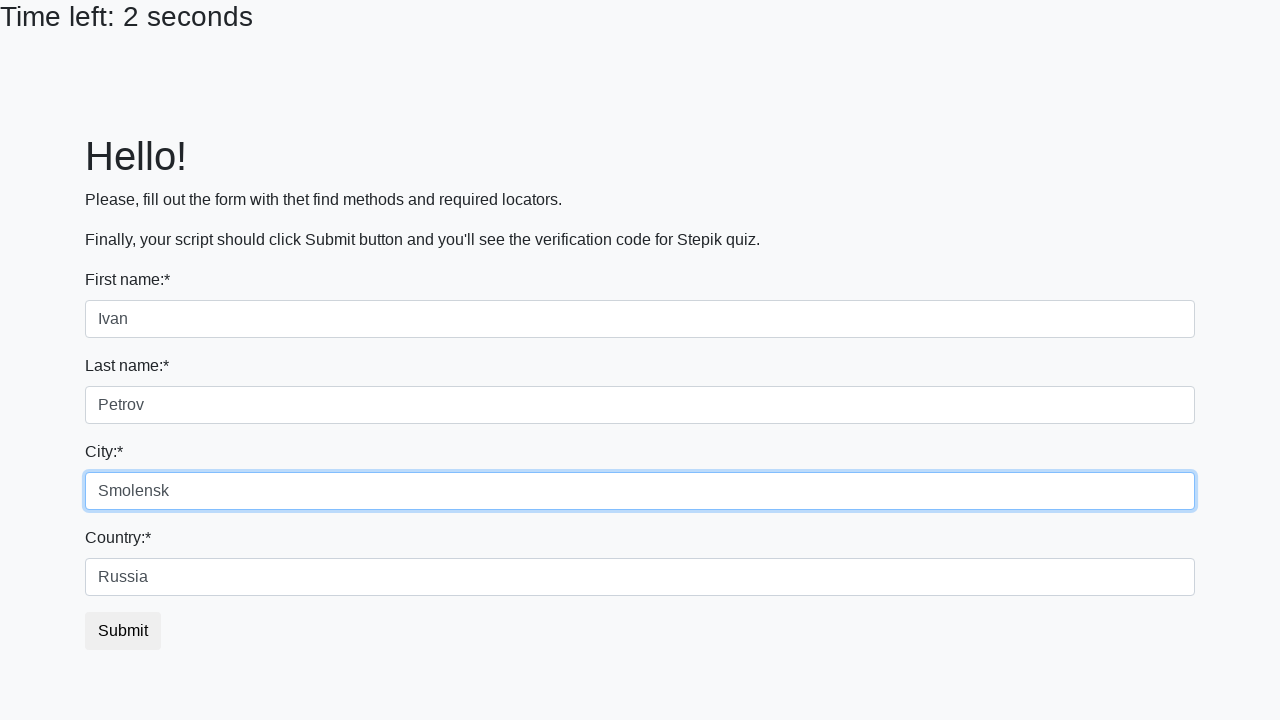

Clicked submit button to submit form at (123, 631) on button.btn
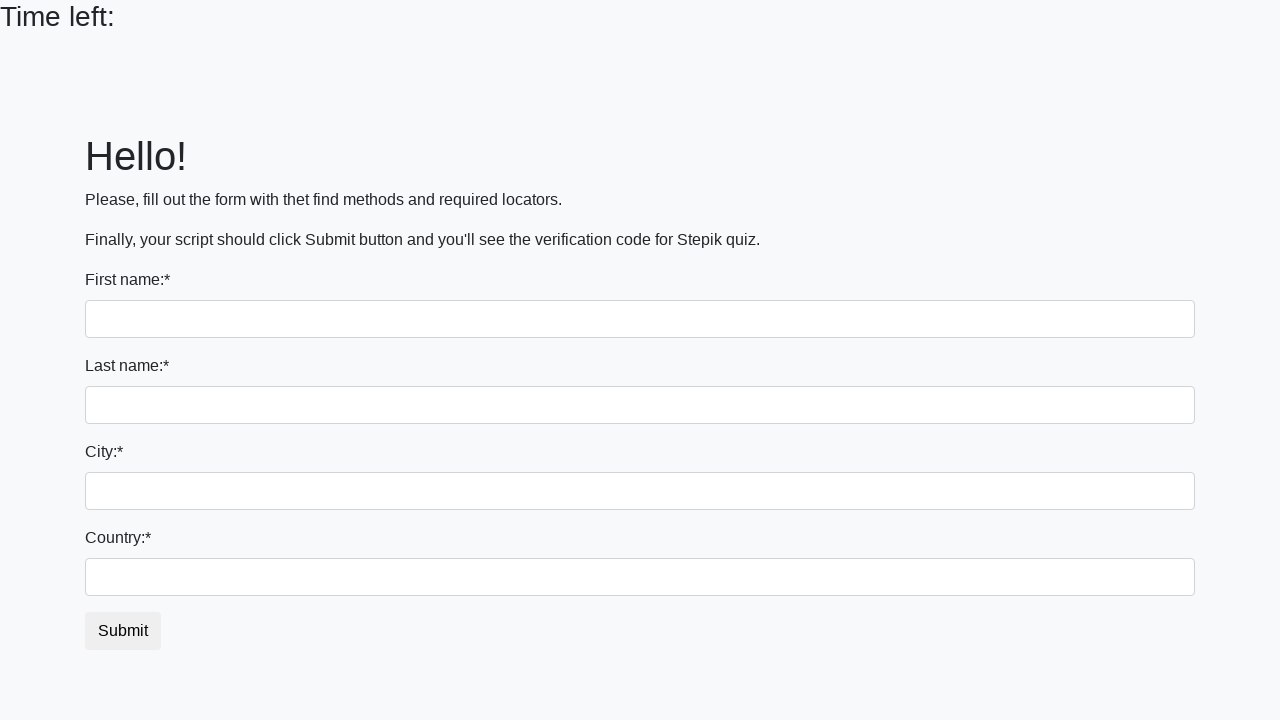

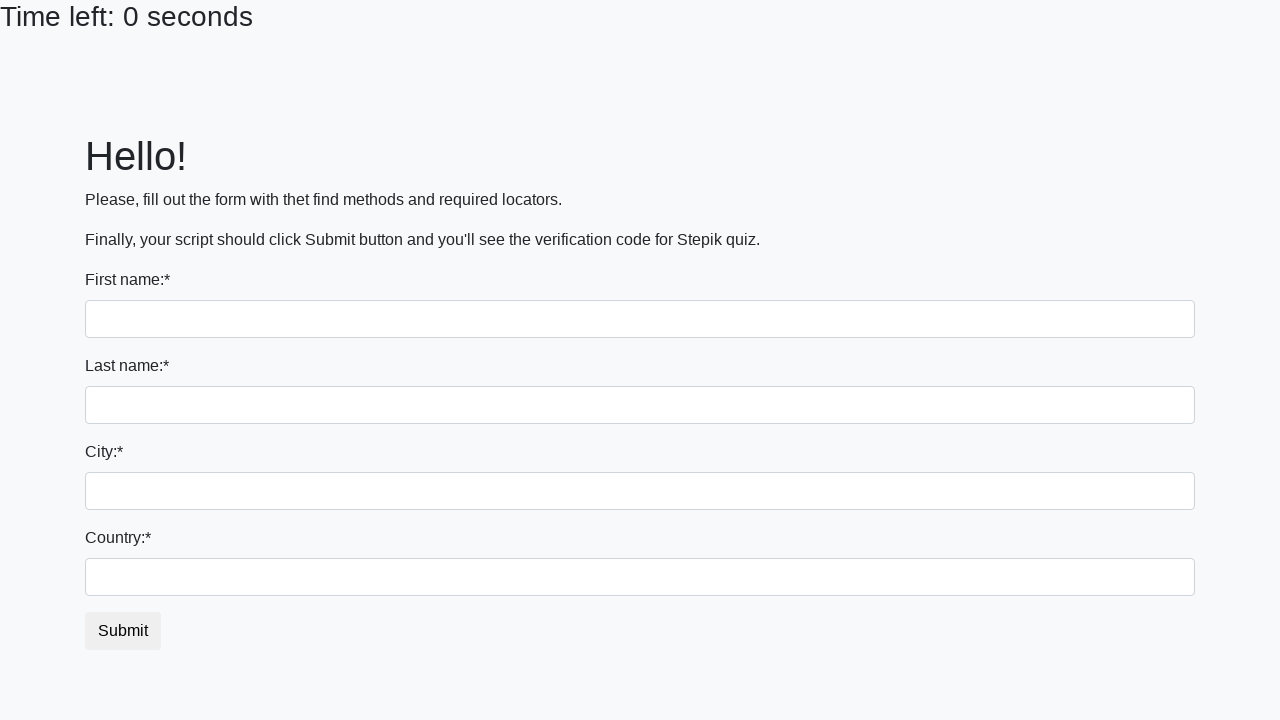